Tests drag and drop functionality by dragging column A and dropping it onto column B

Starting URL: https://practice.expandtesting.com/drag-and-drop

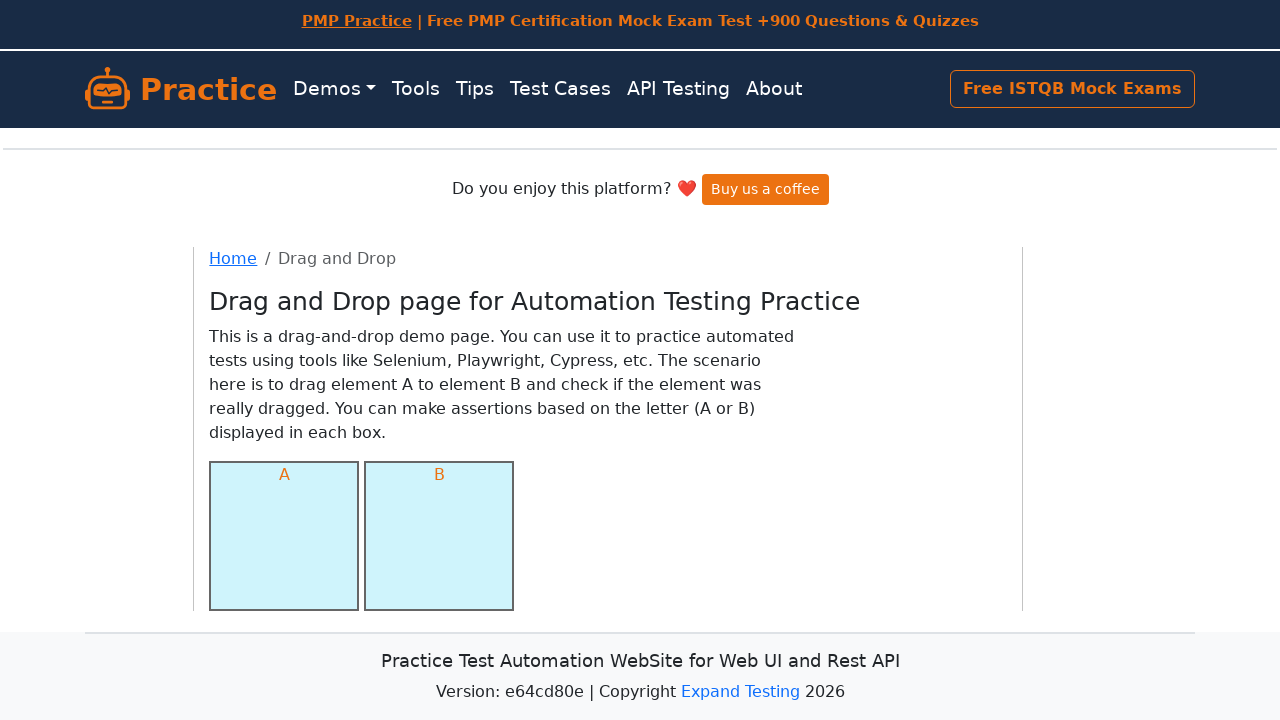

Located source element (column A)
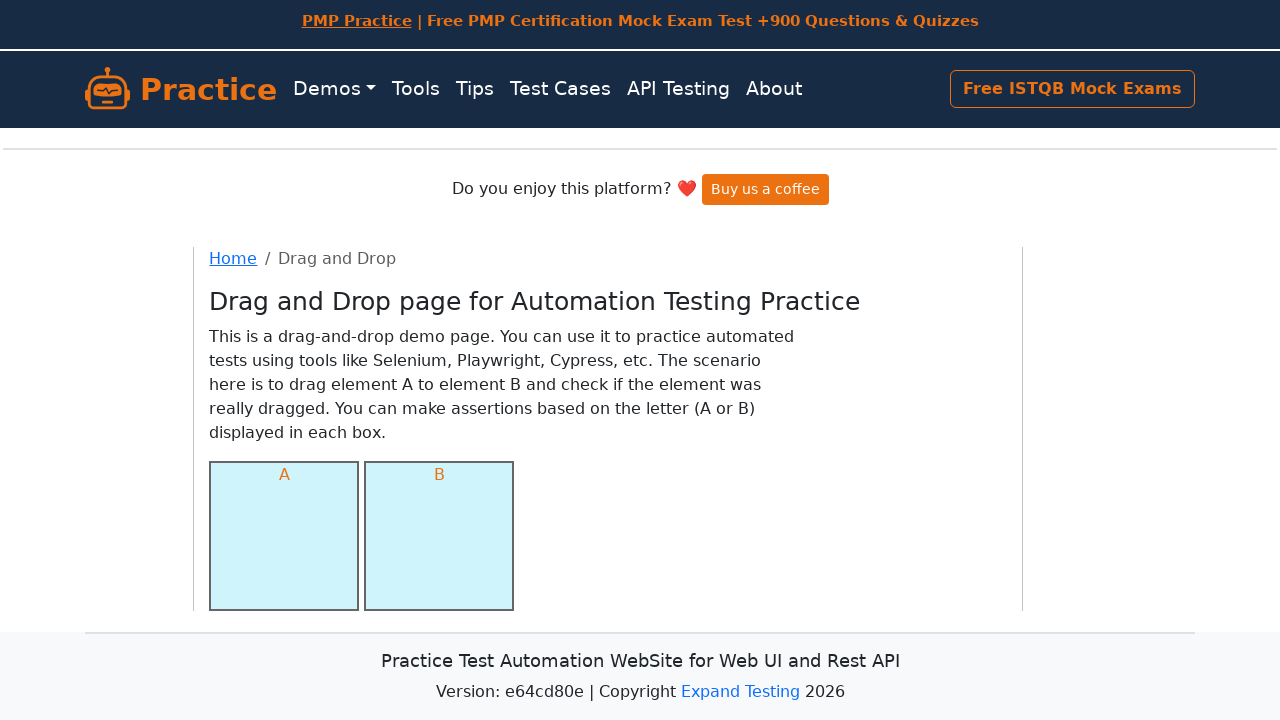

Located target element (column B)
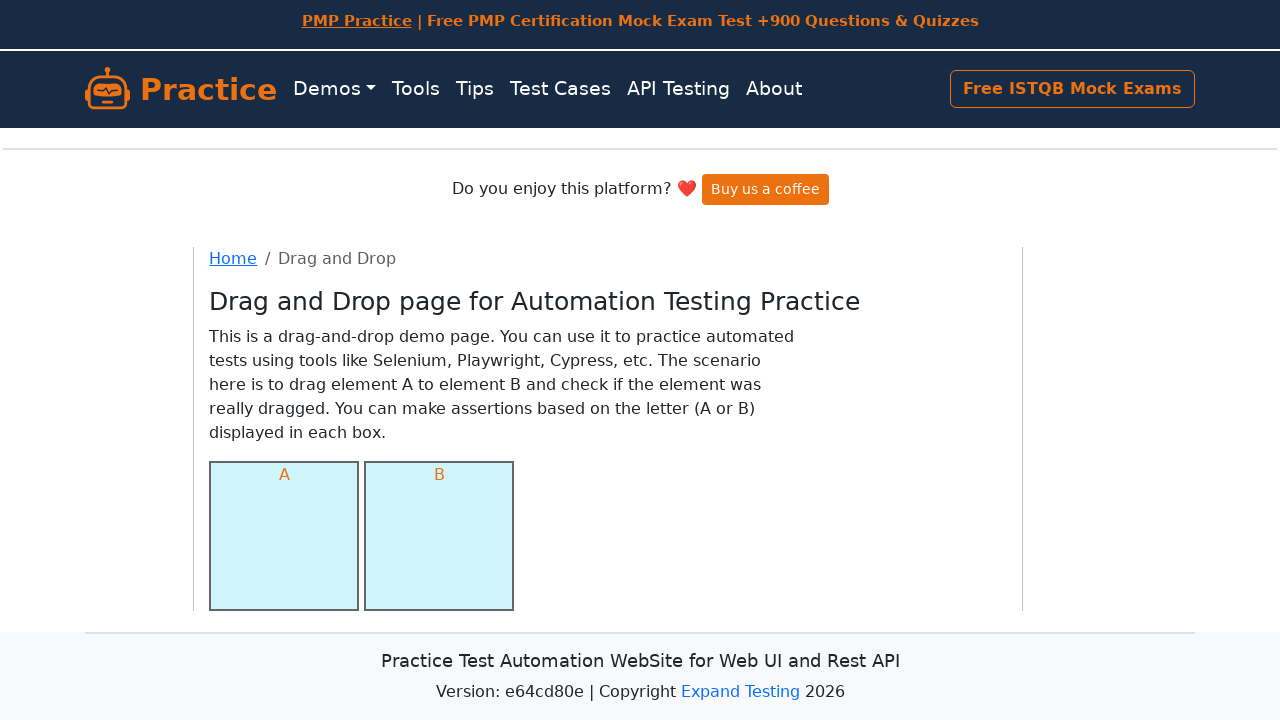

Dragged column A and dropped it onto column B at (439, 536)
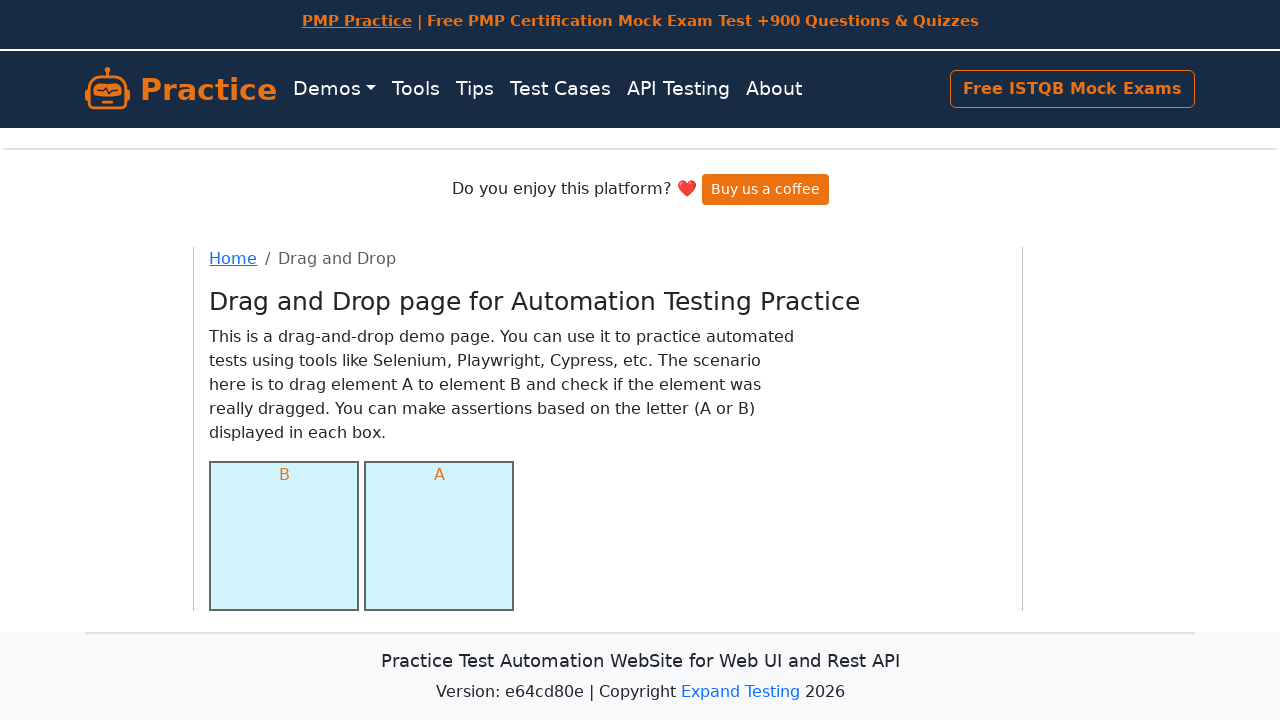

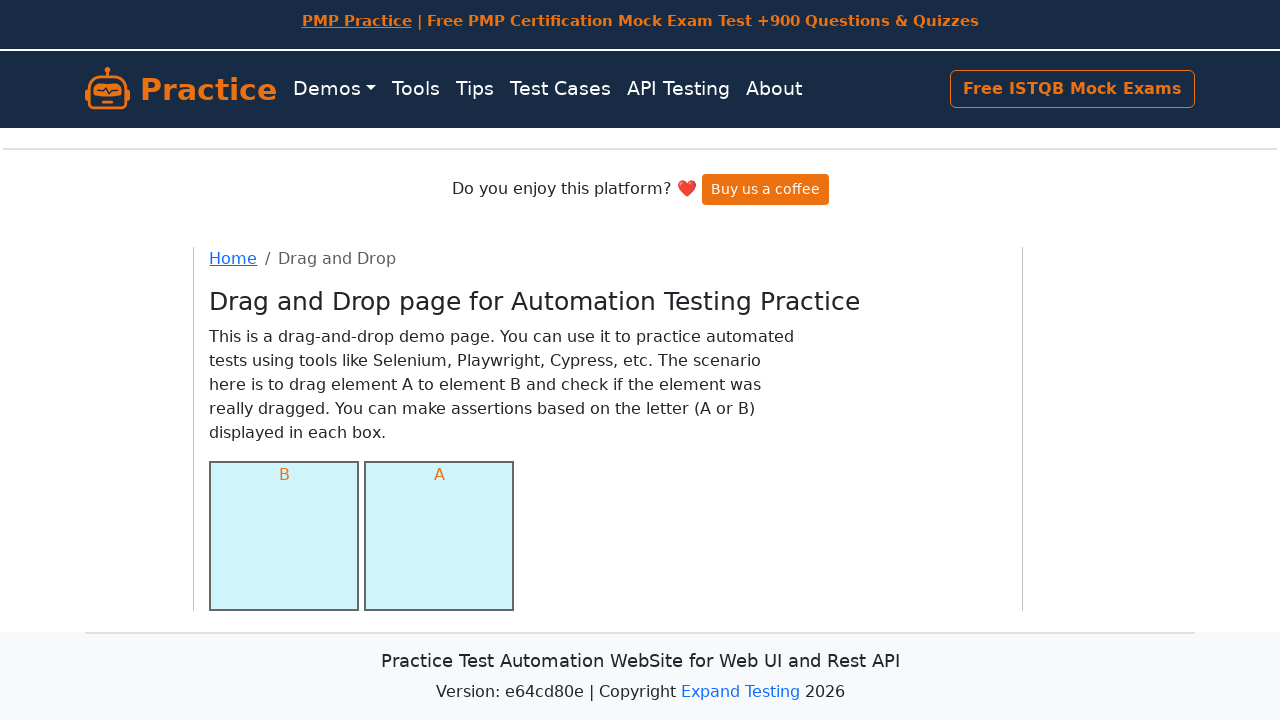